Opens the OrangeHRM demo site and maximizes the browser window to verify the page loads successfully

Starting URL: https://opensource-demo.orangehrmlive.com/

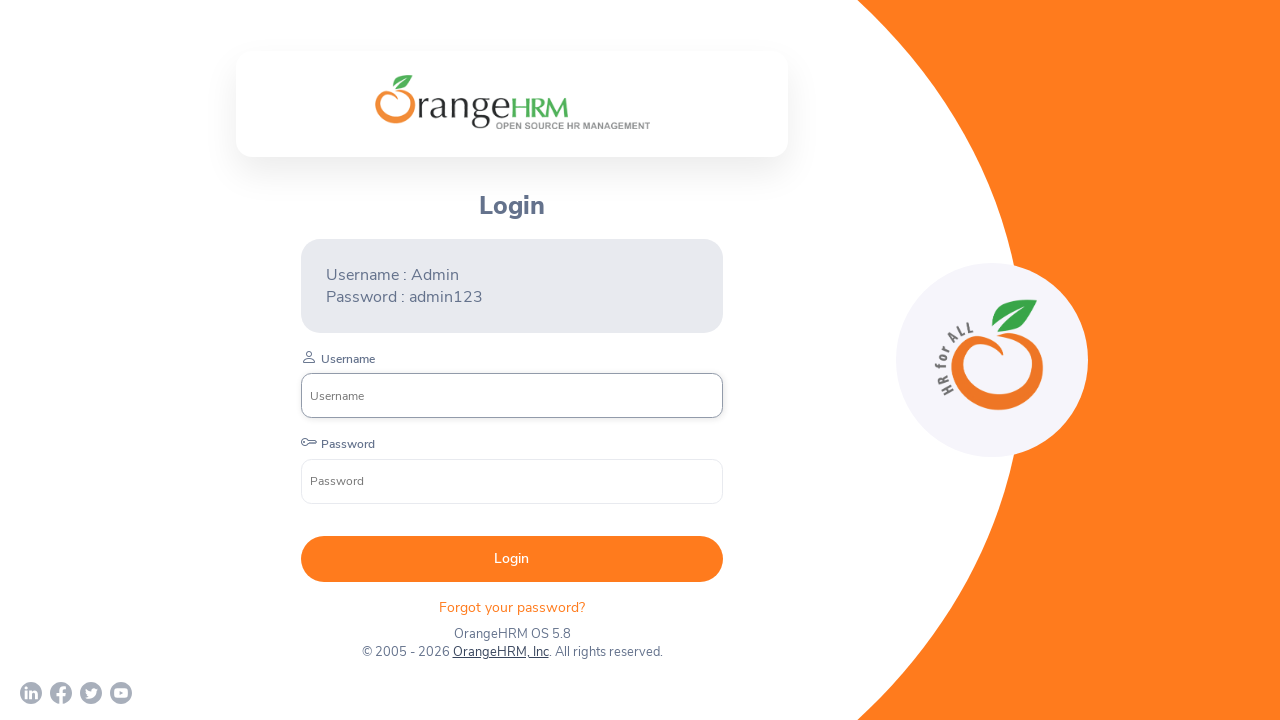

Waited for page DOM to load
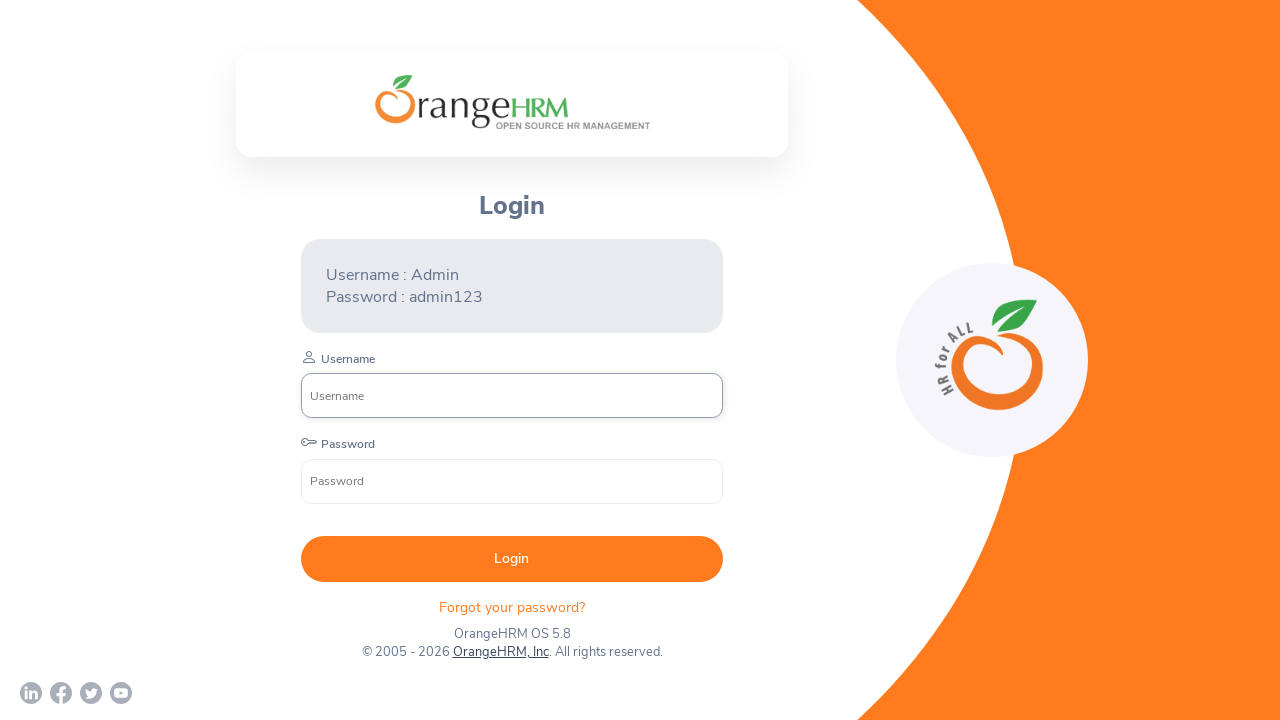

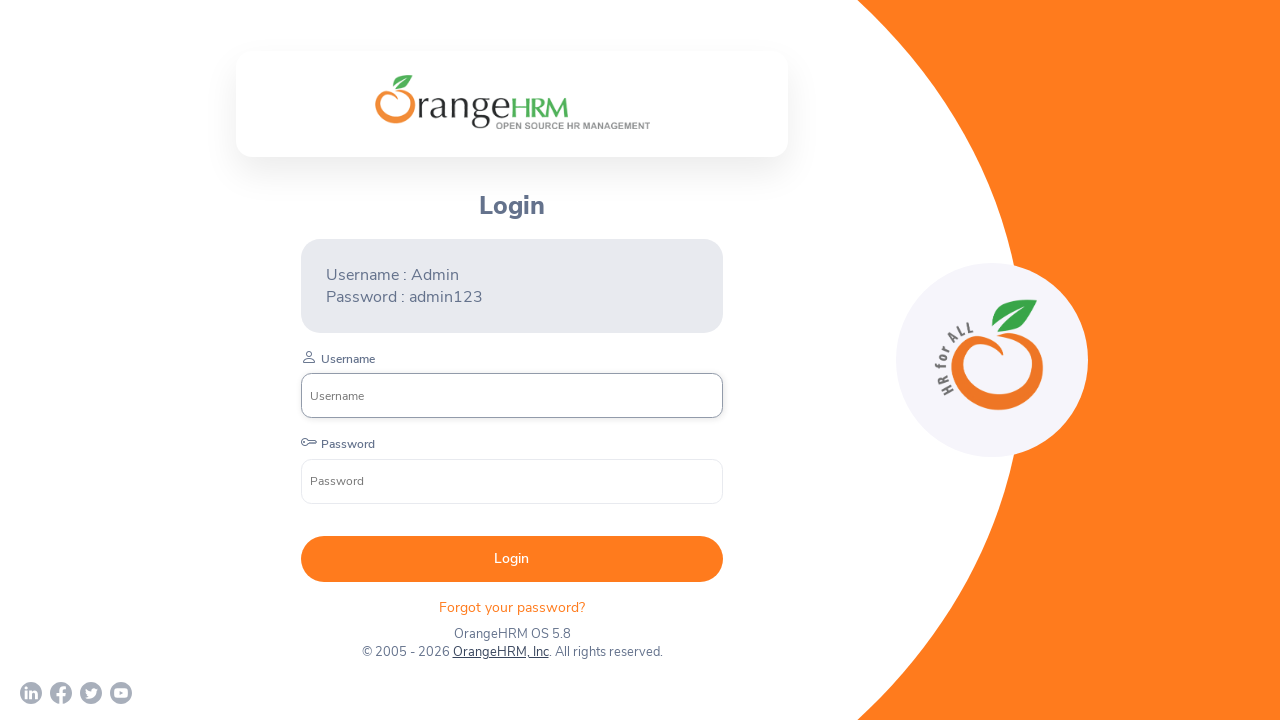